Tests checkbox functionality by finding all checkboxes on the page and clicking each one to select them, then verifying they are selected

Starting URL: https://rahulshettyacademy.com/AutomationPractice/

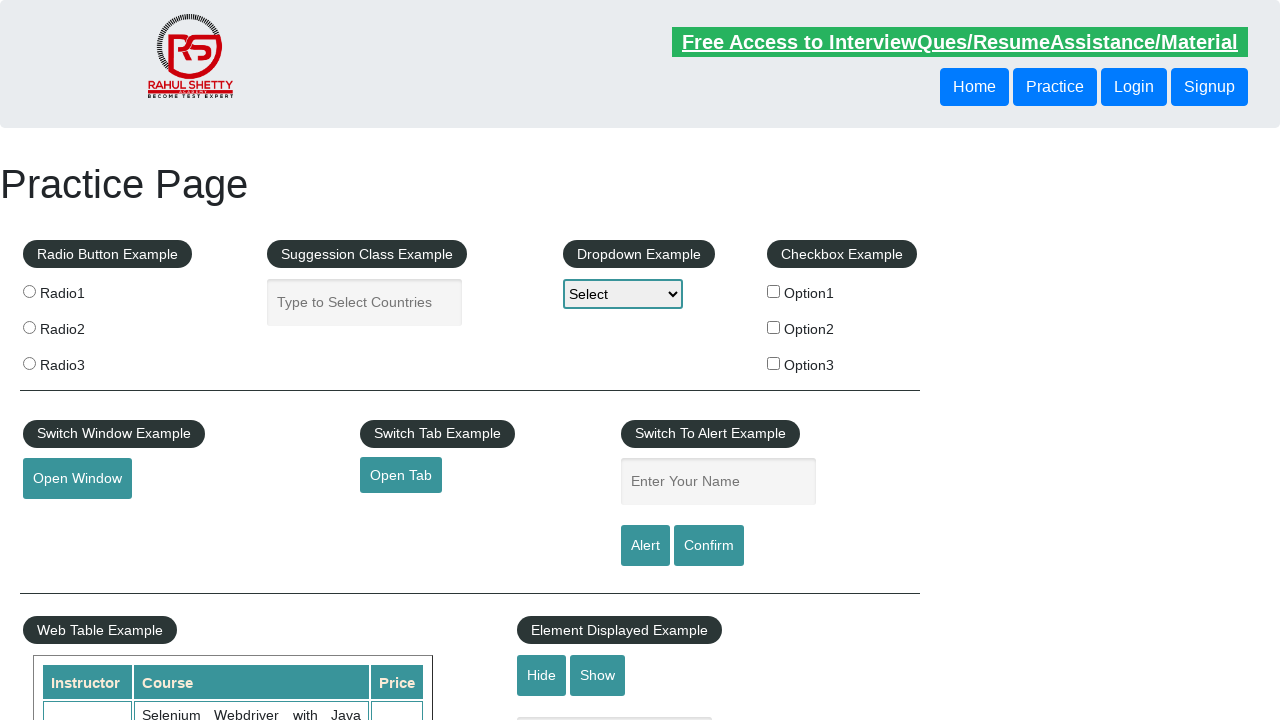

Located all checkboxes on the page using XPath selector
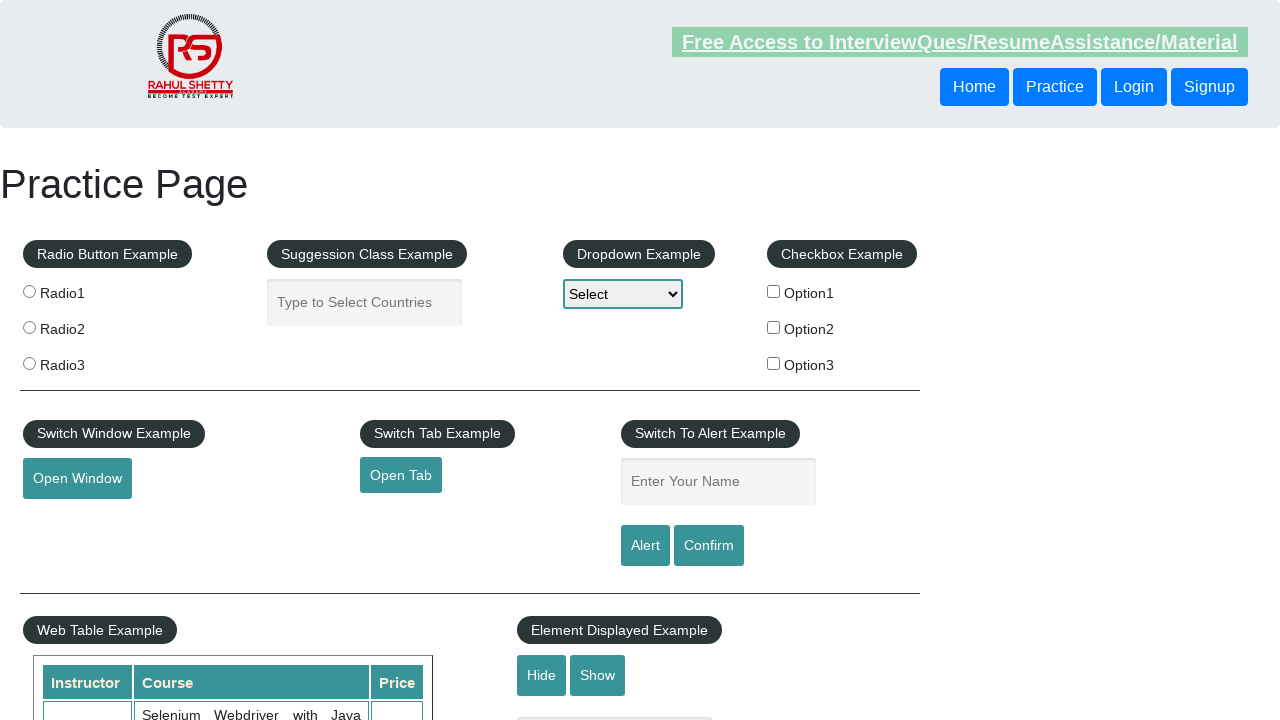

Found 3 checkboxes on the page
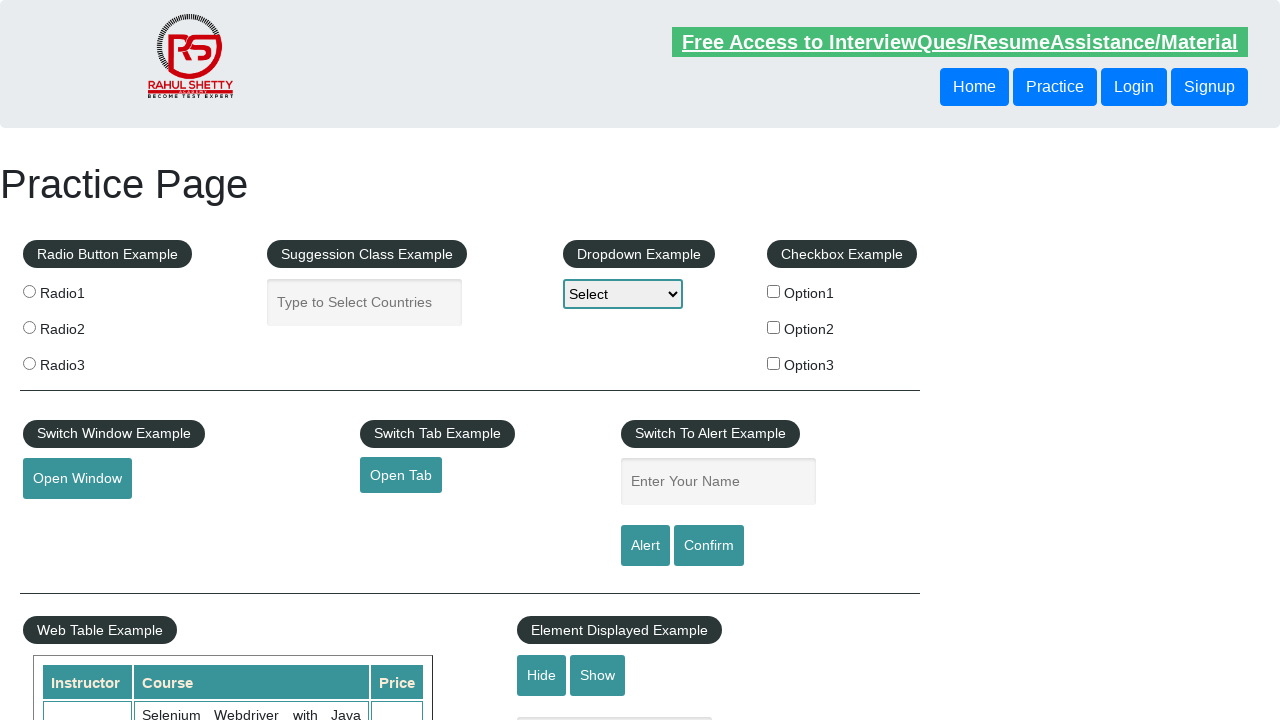

Retrieved checkbox 1 of 3
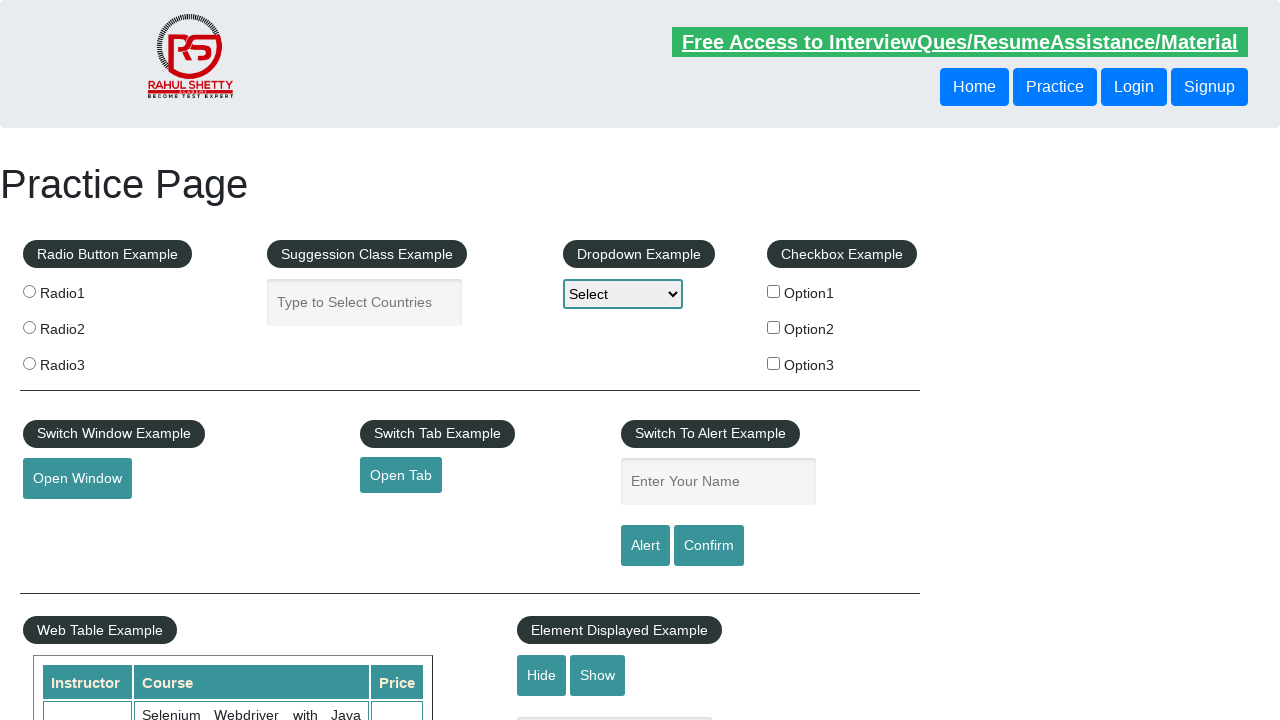

Clicked checkbox 1 at (774, 291) on xpath=//input[@type='checkbox'] >> nth=0
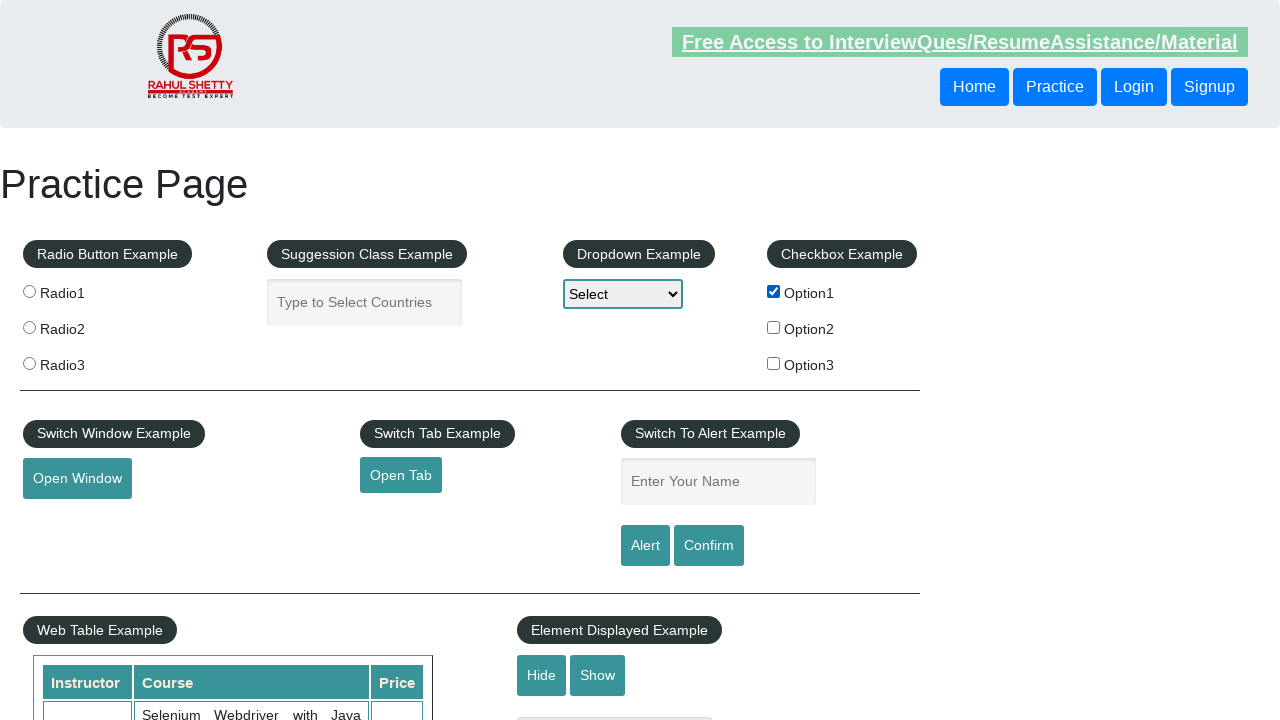

Verified checkbox 1 is now selected
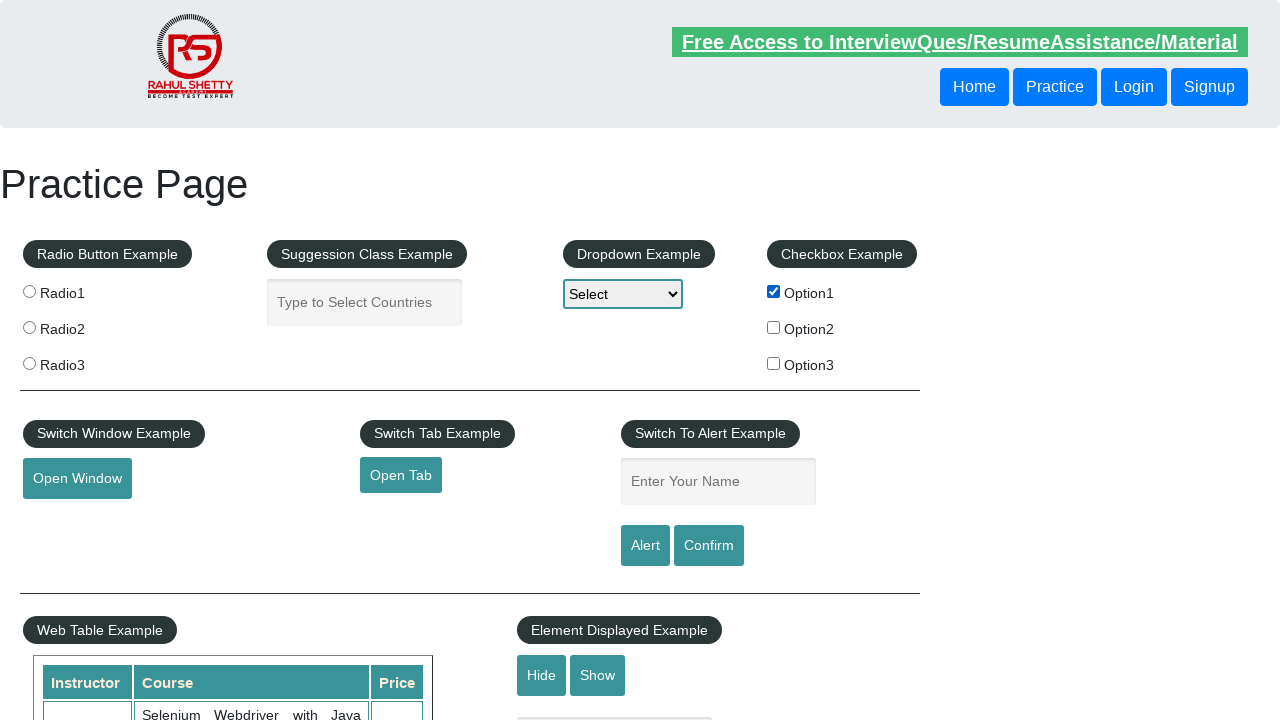

Retrieved checkbox 2 of 3
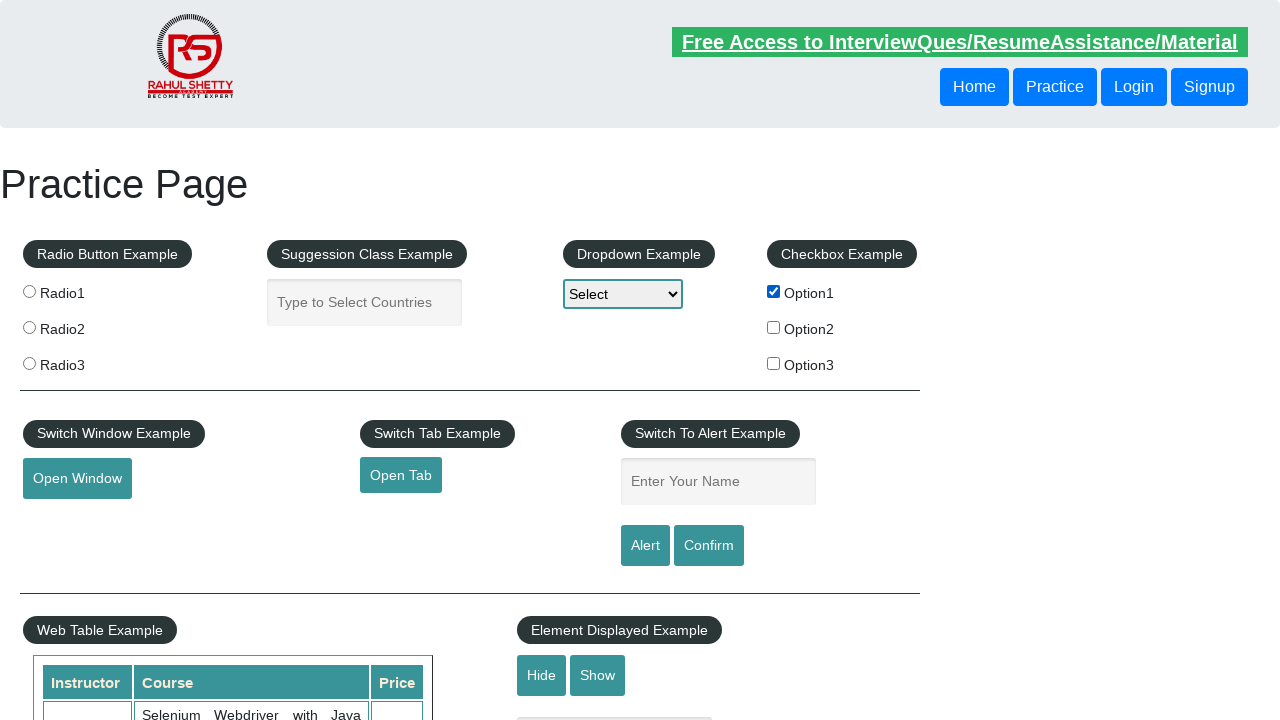

Clicked checkbox 2 at (774, 327) on xpath=//input[@type='checkbox'] >> nth=1
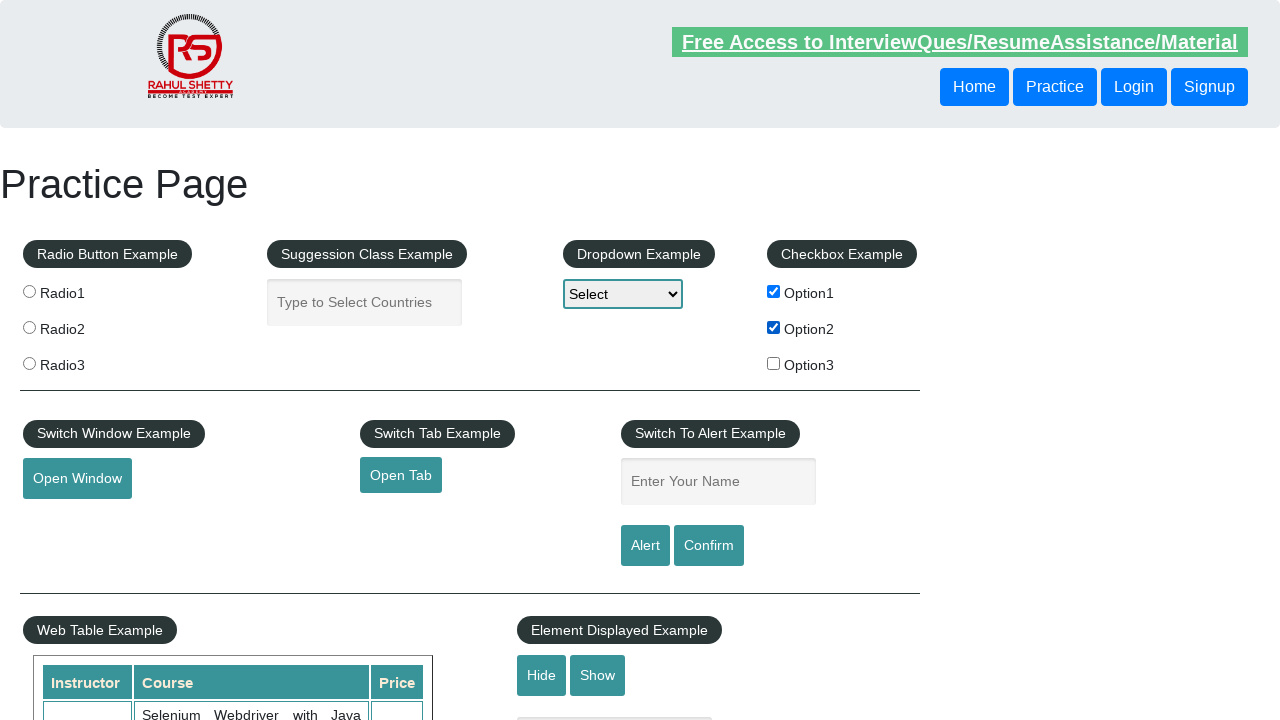

Verified checkbox 2 is now selected
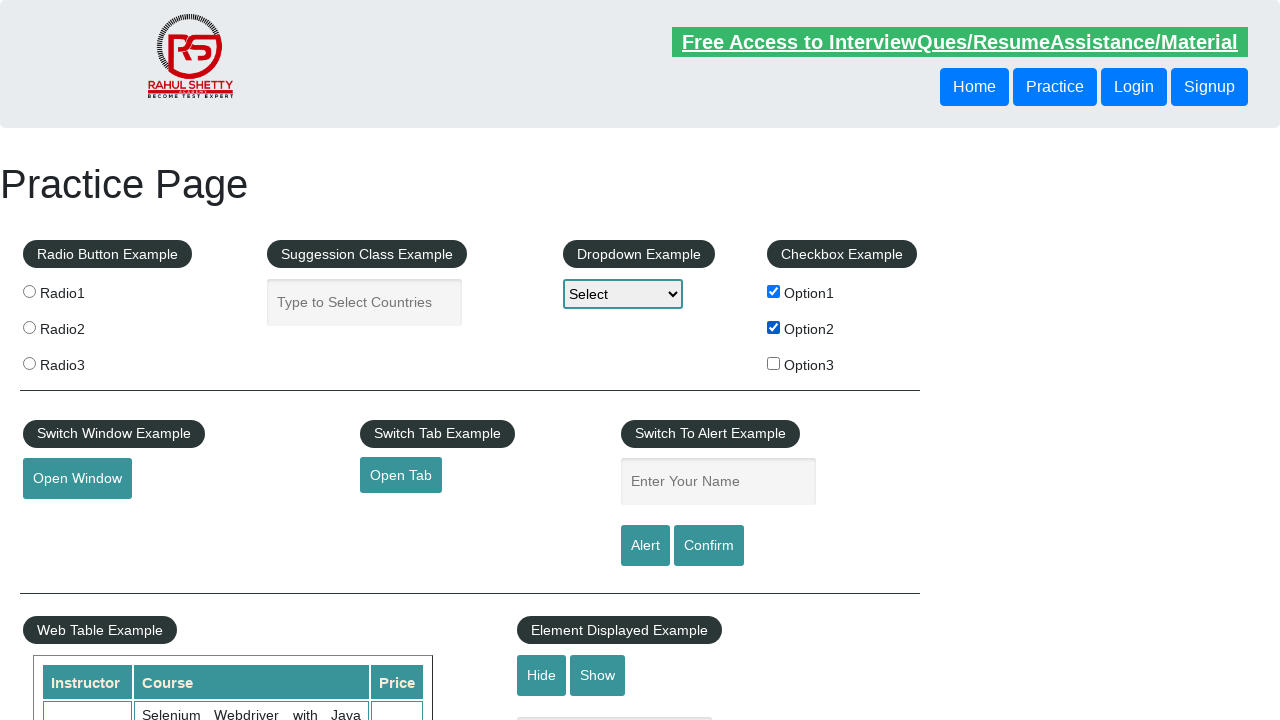

Retrieved checkbox 3 of 3
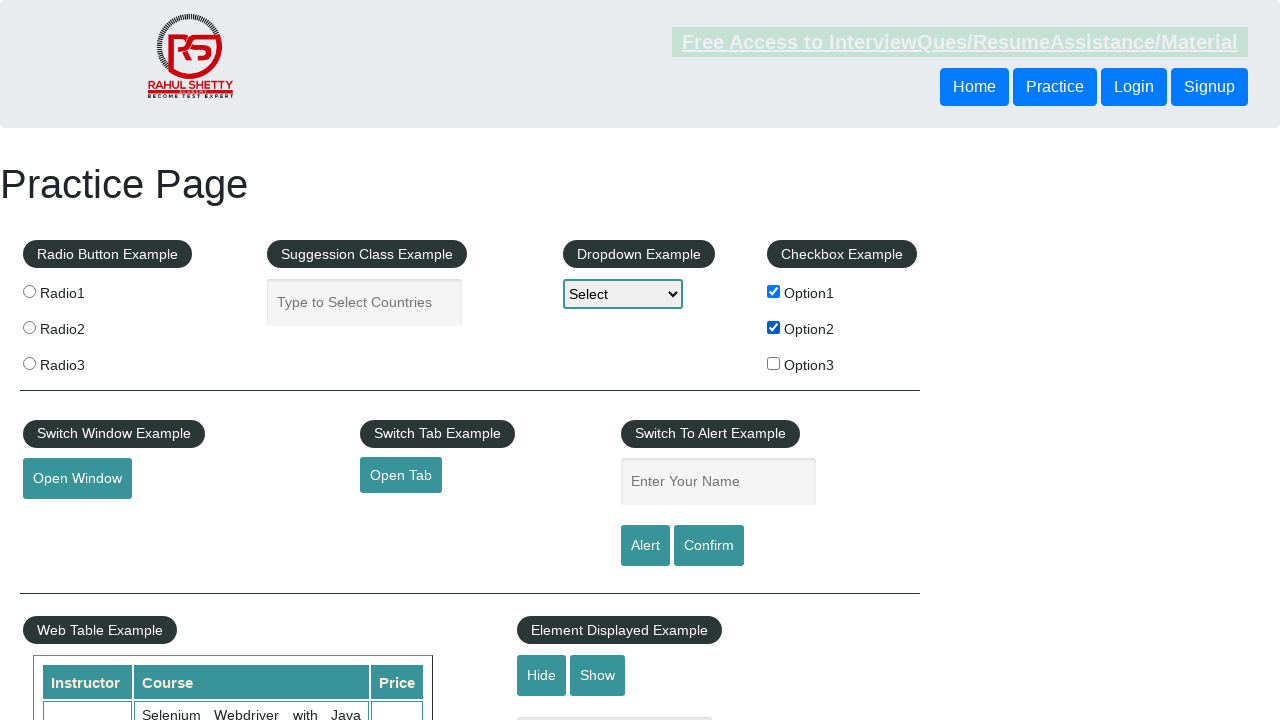

Clicked checkbox 3 at (774, 363) on xpath=//input[@type='checkbox'] >> nth=2
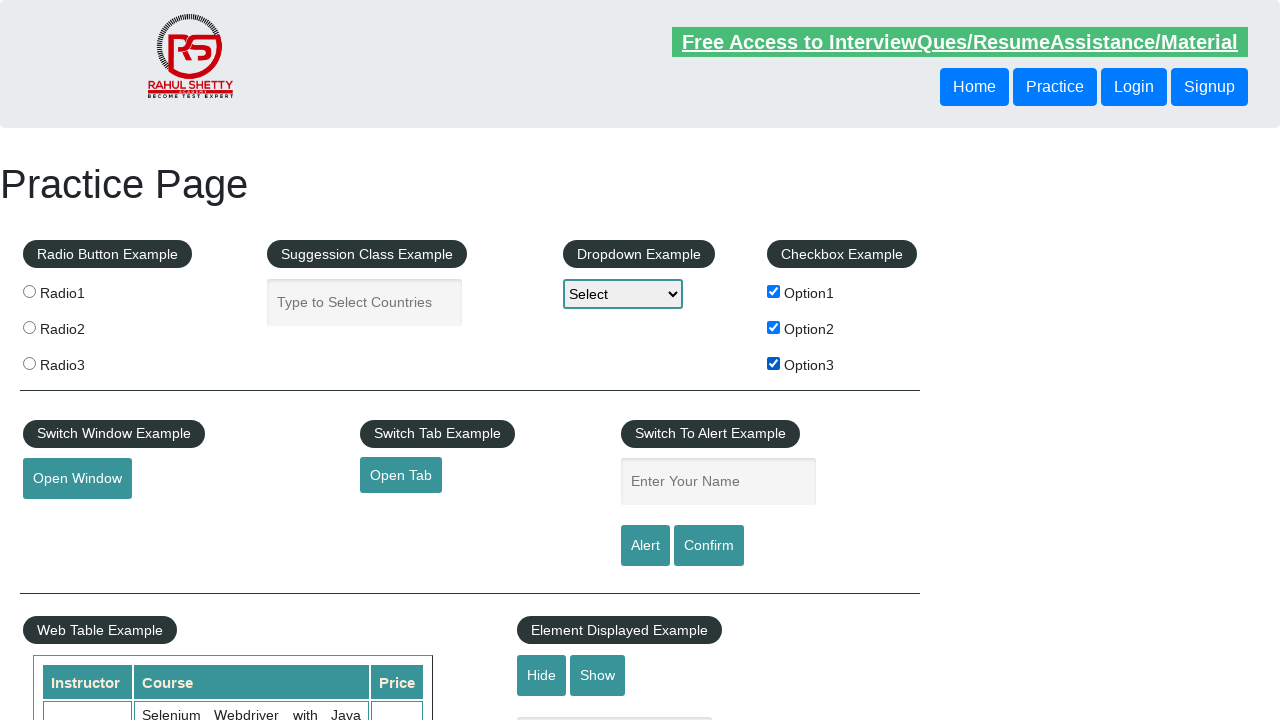

Verified checkbox 3 is now selected
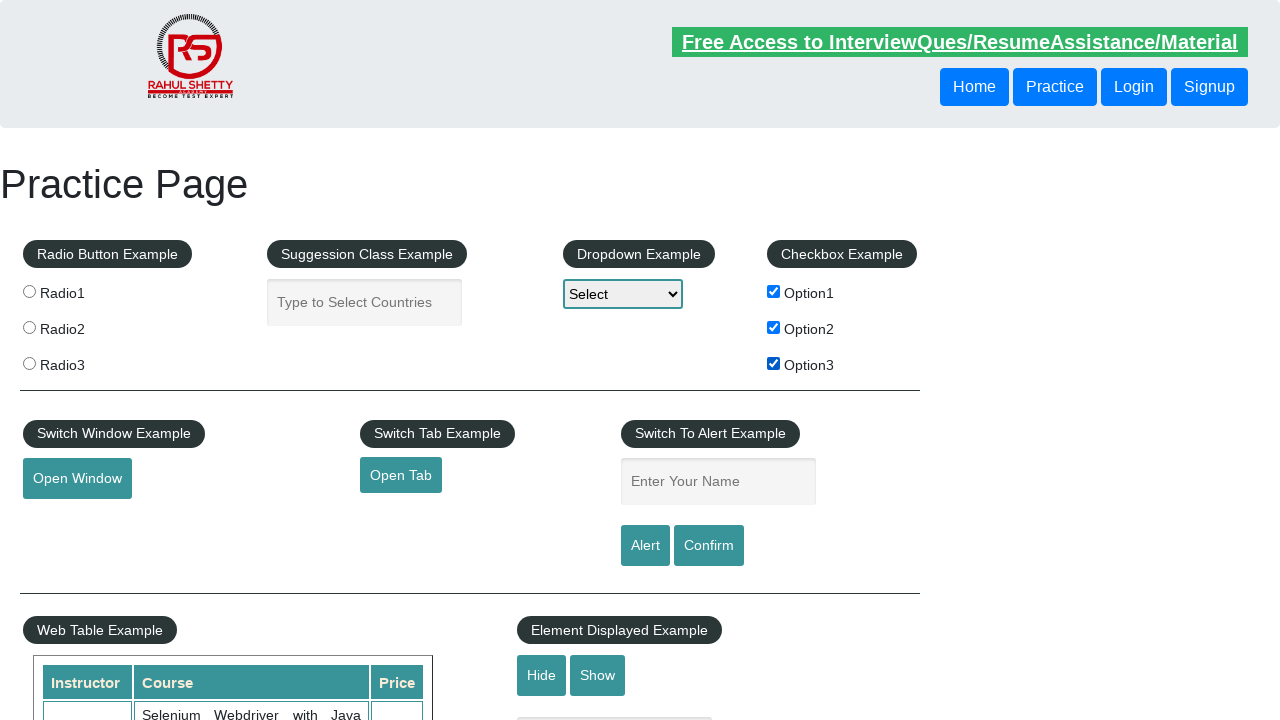

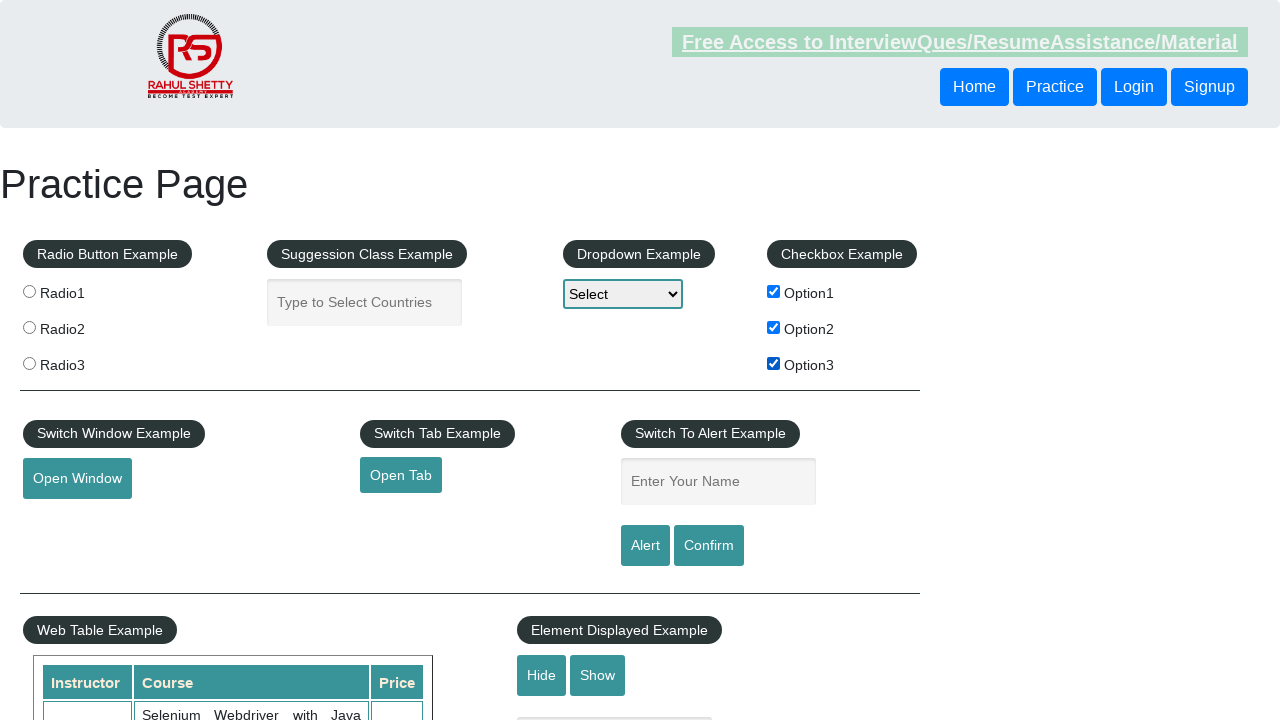